Tests that clicking the categories button on DemoBlaze e-commerce site navigates correctly and stays on the expected page

Starting URL: https://www.demoblaze.com/index.html

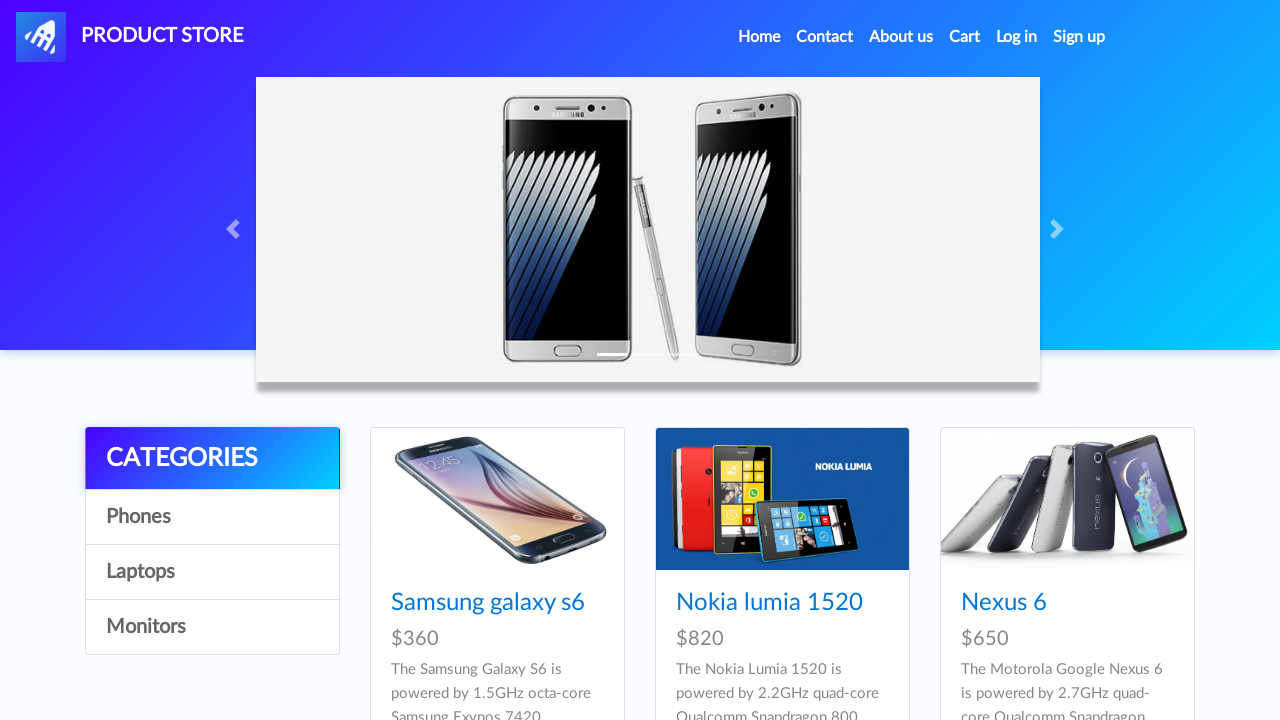

Clicked the Categories button at (212, 459) on #cat
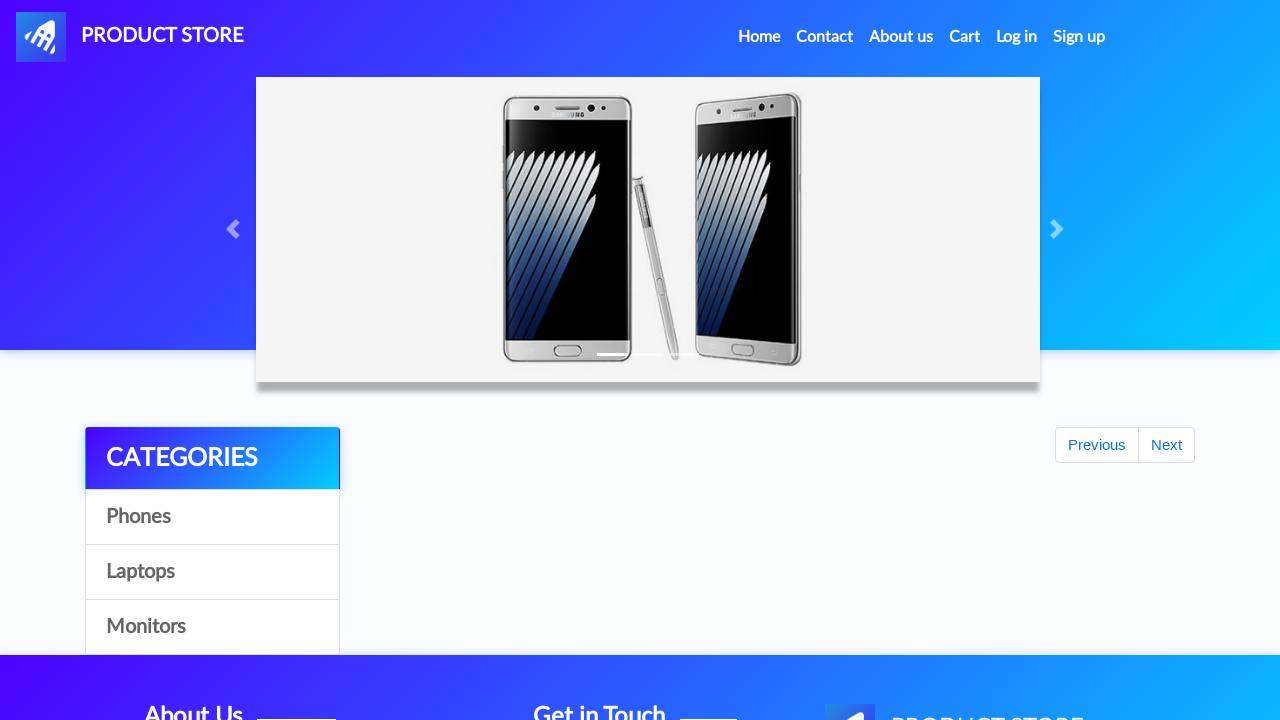

Page finished loading after categories navigation
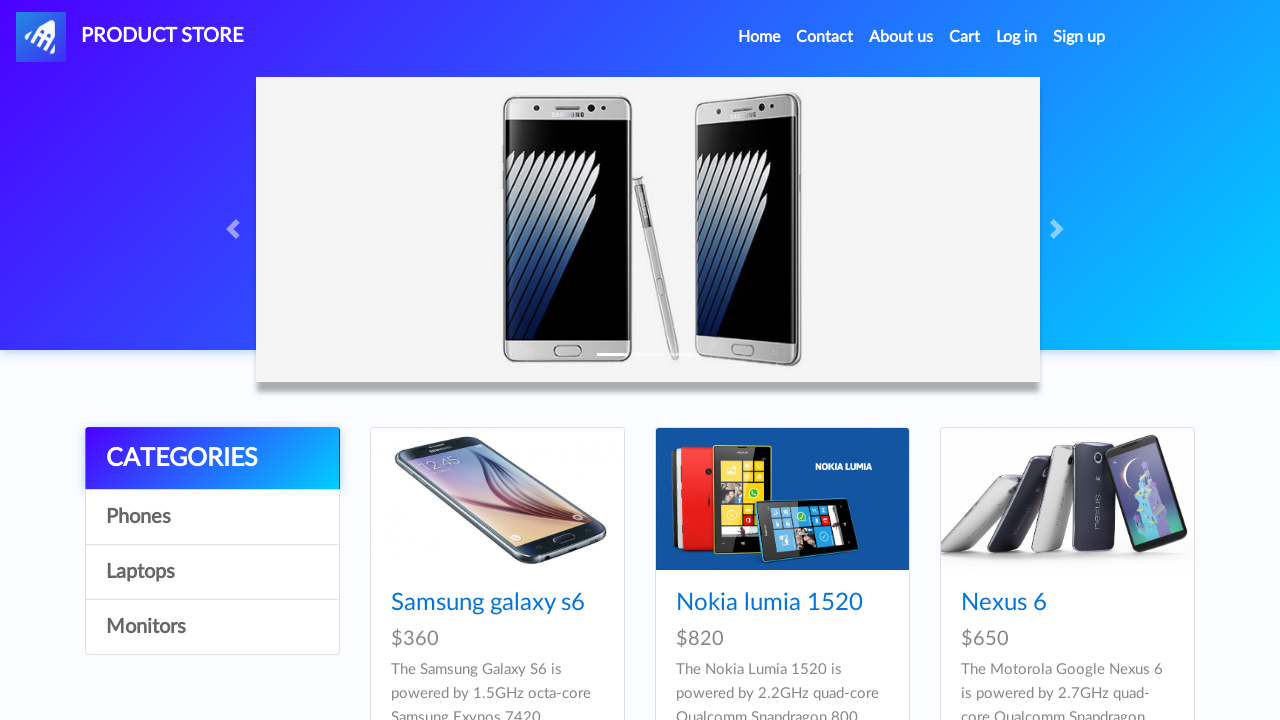

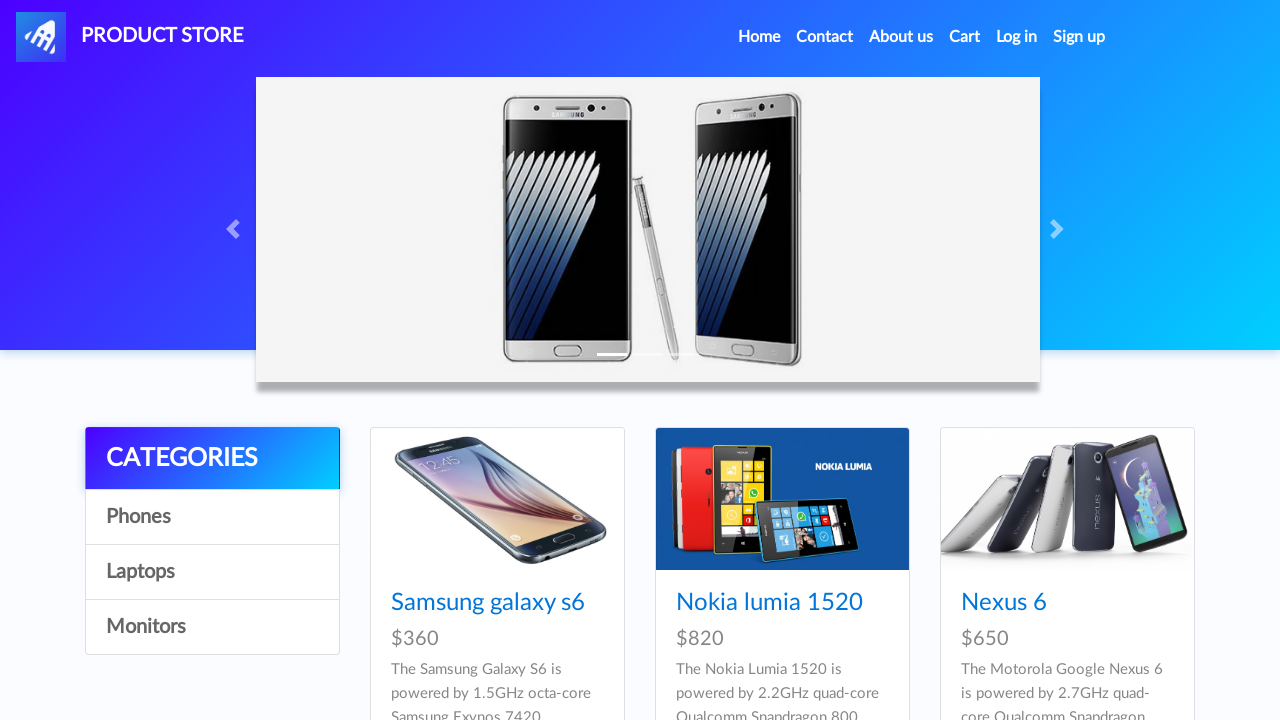